Tests interaction with a lottery draws dropdown selector on a Colombian lottery website by waiting for the select element to load and selecting an option from it.

Starting URL: https://www.colombialoterias.com/loteria-de-boyaca/

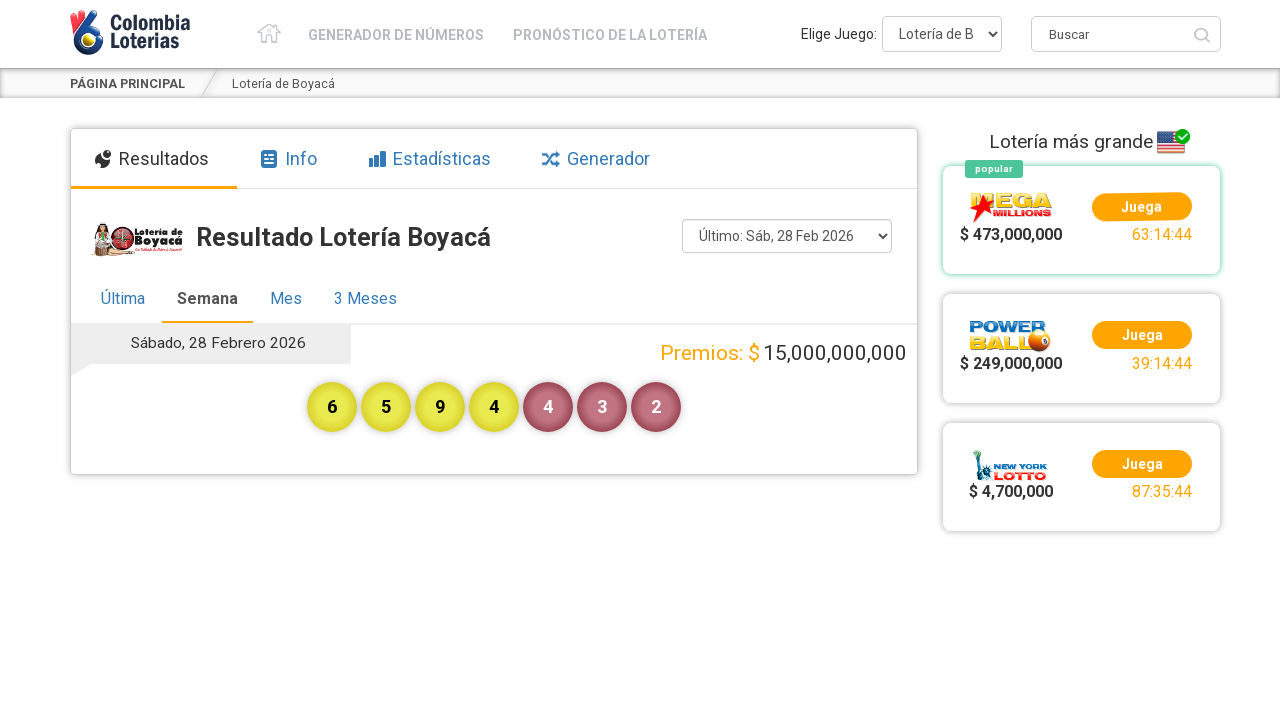

Waited for draws dropdown selector to load
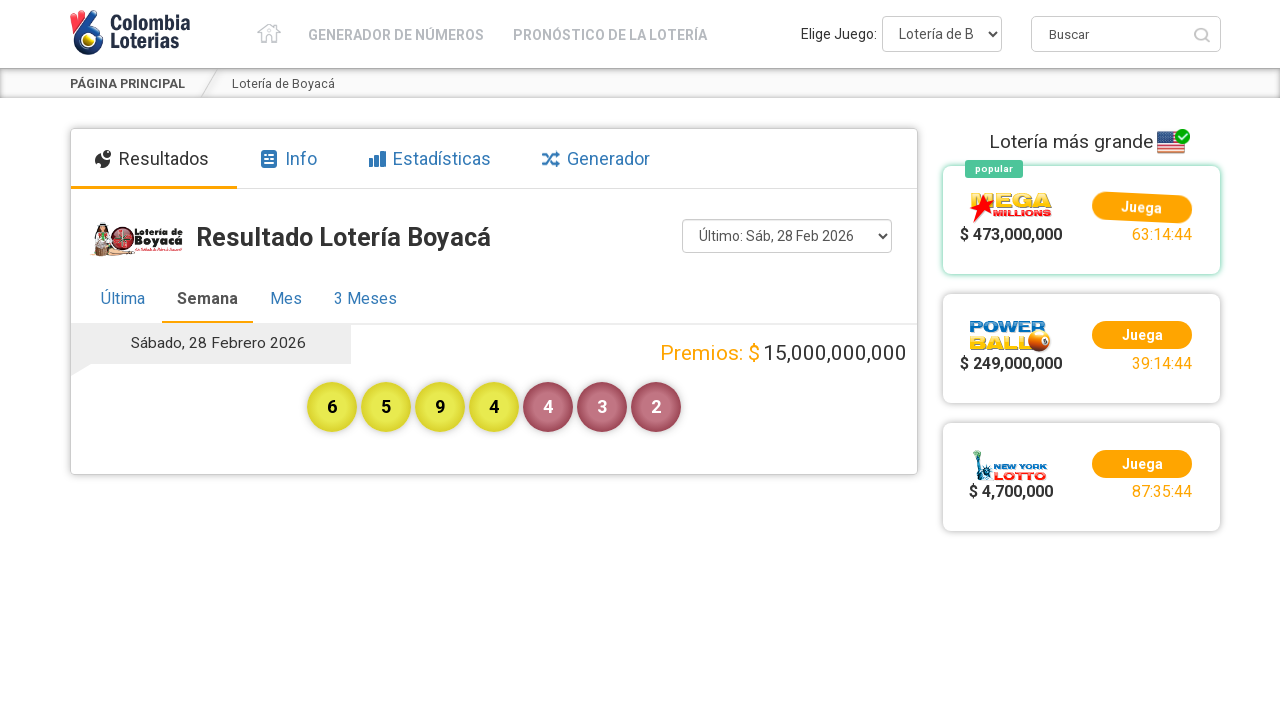

Located the draws dropdown element
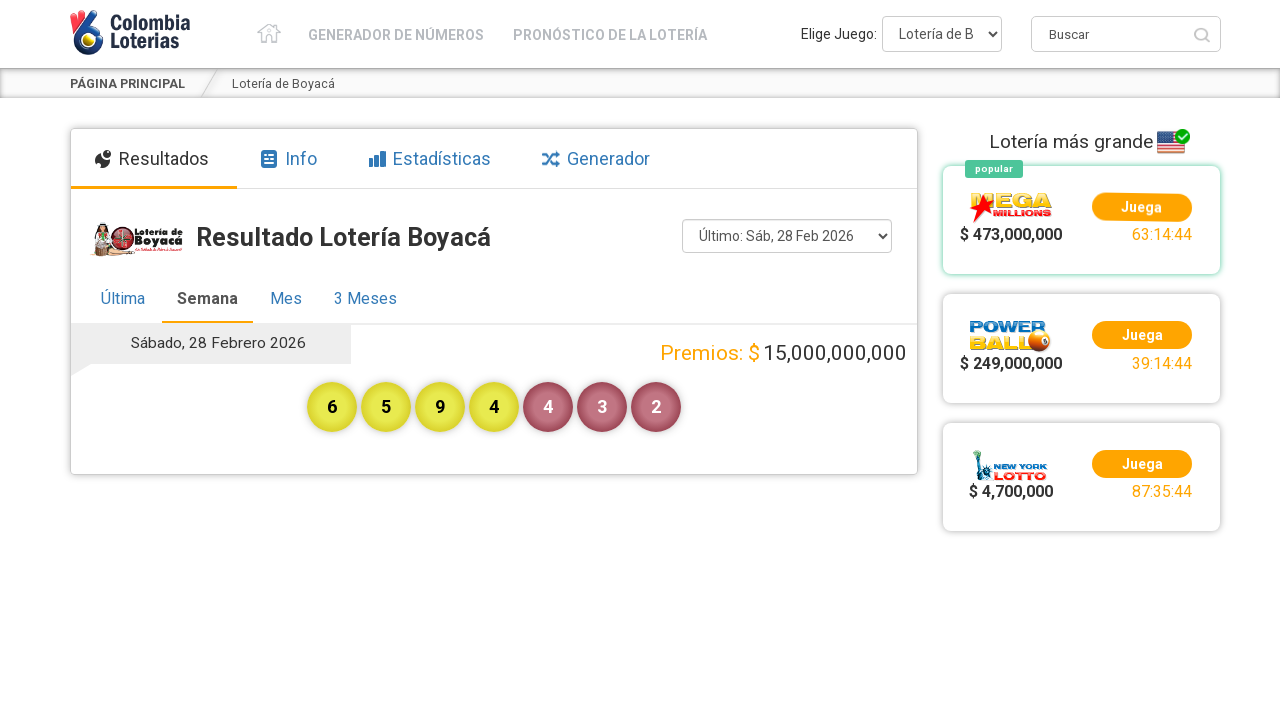

Retrieved all dropdown options (23 options found)
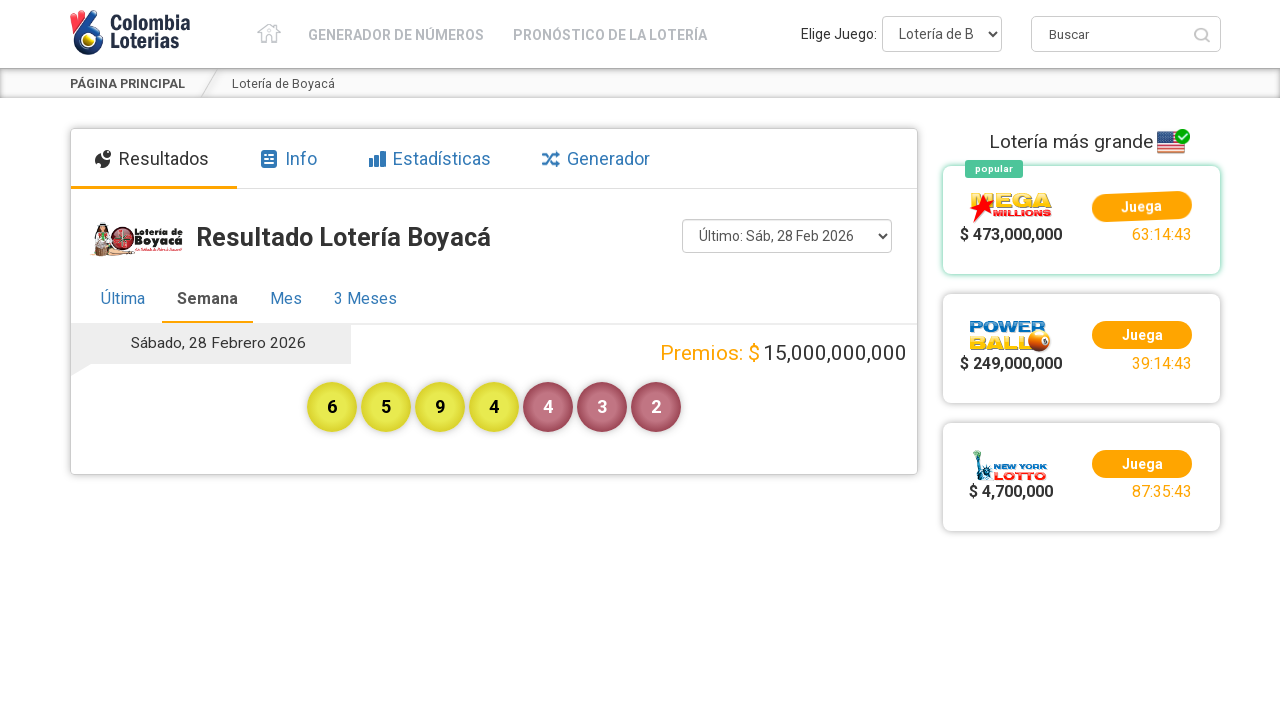

Selected the second option from the draws dropdown (skipping placeholder) on #rrm-draws-datetime-list
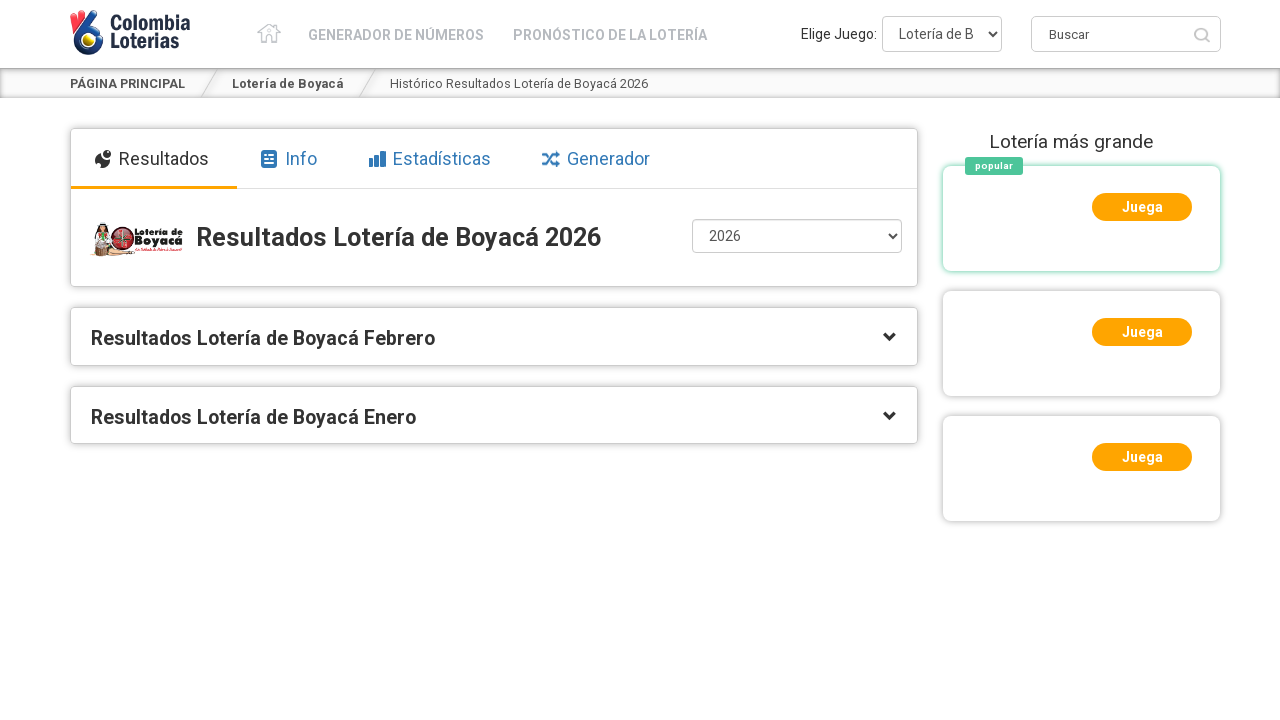

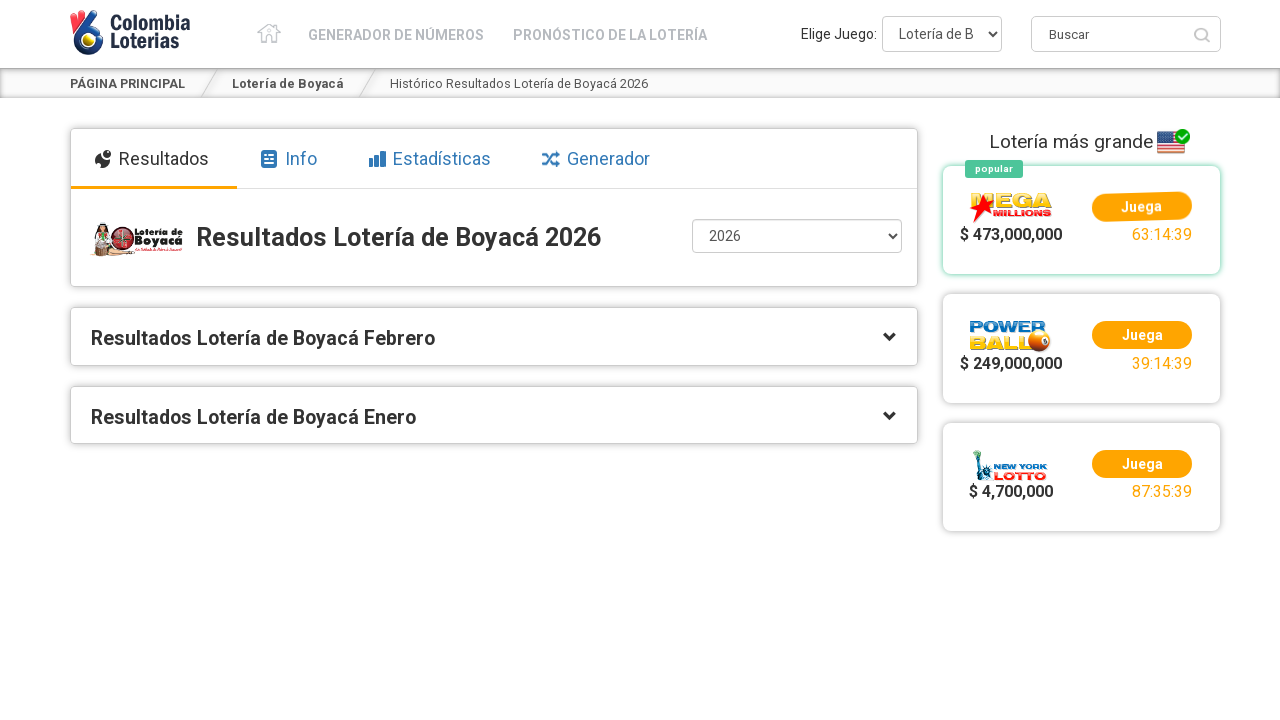